Navigates to Monster job search website

Starting URL: http://monster.com

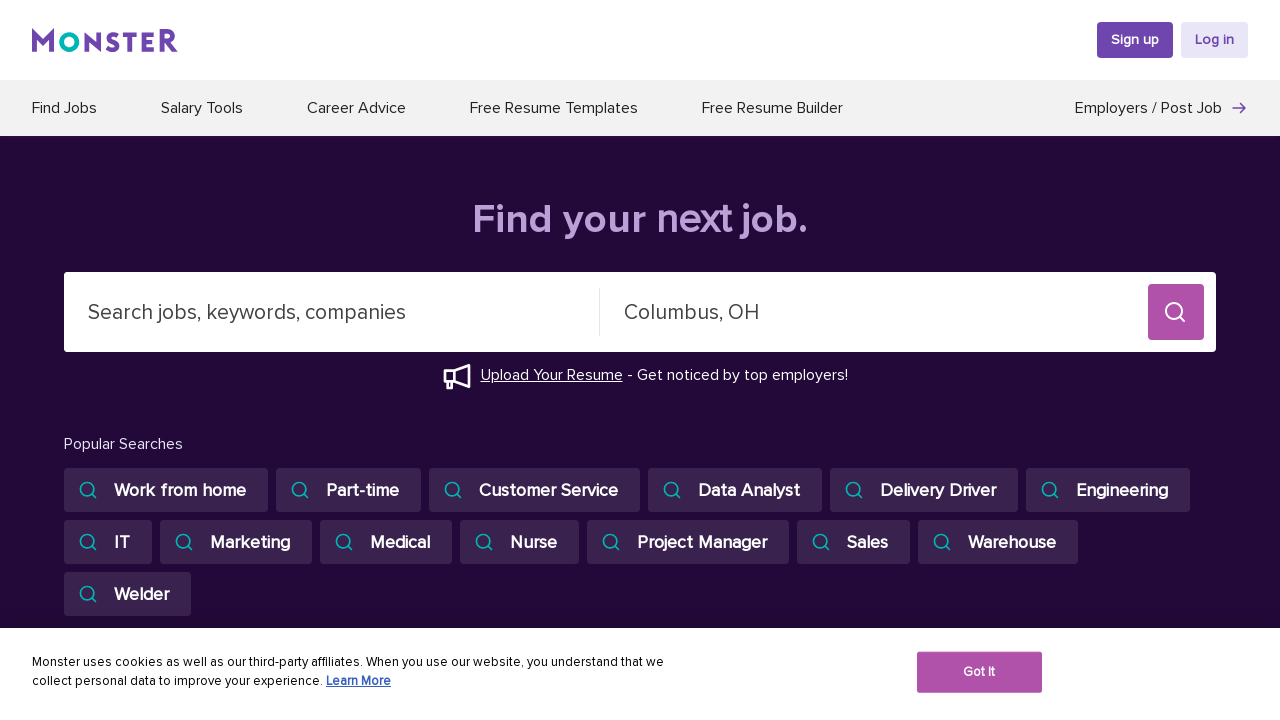

Navigated to Monster job search website at http://monster.com
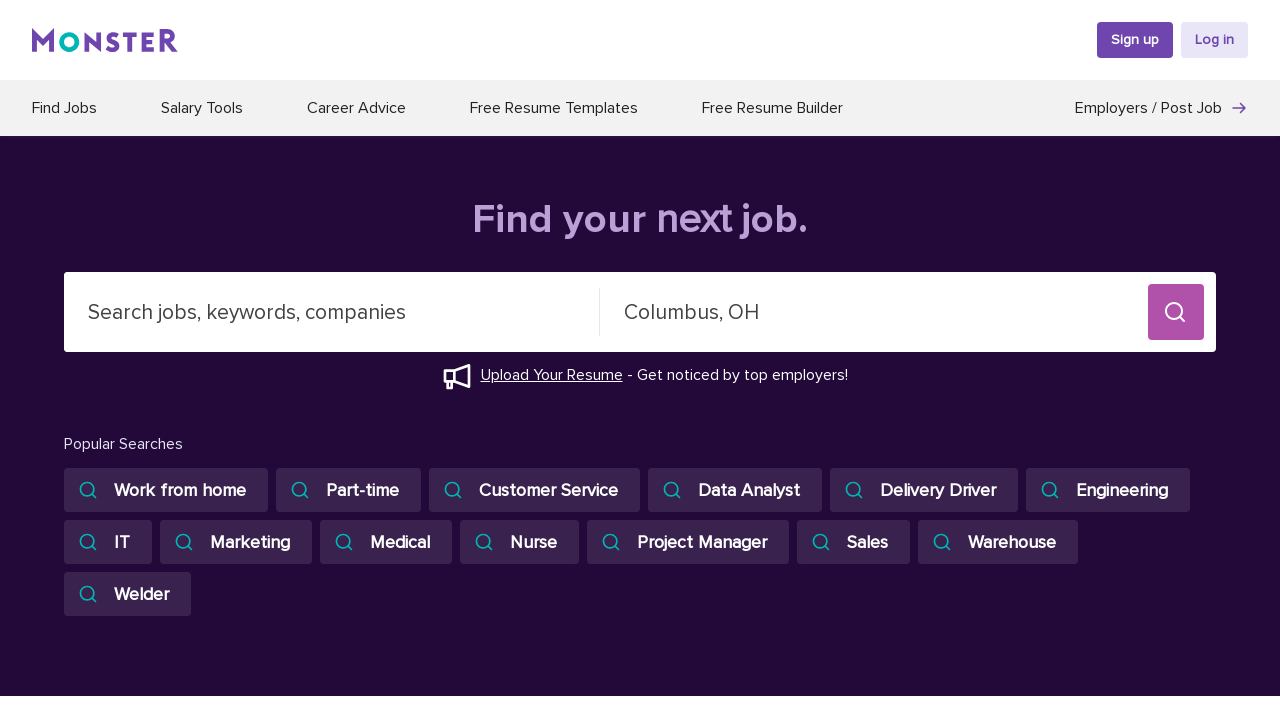

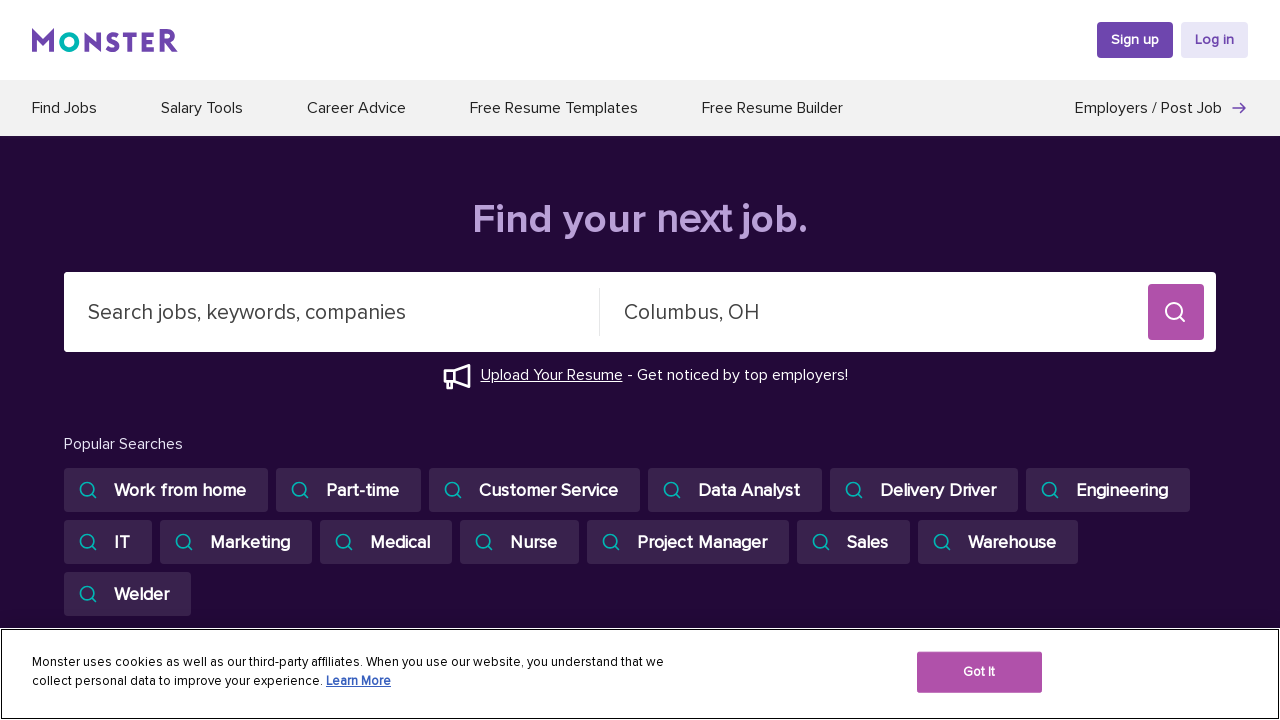